Tests file upload functionality on the Selenium web form page by uploading a file through the file input element

Starting URL: https://www.selenium.dev/selenium/web/web-form.html

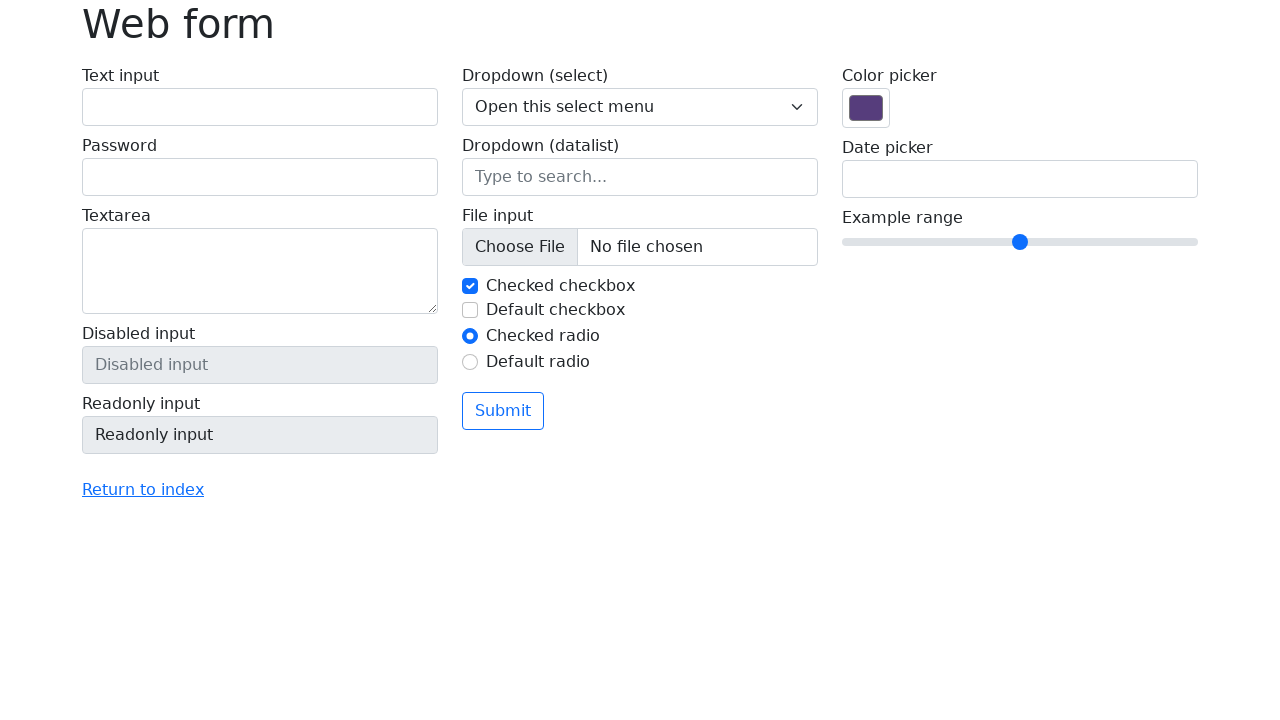

Created temporary test file for upload
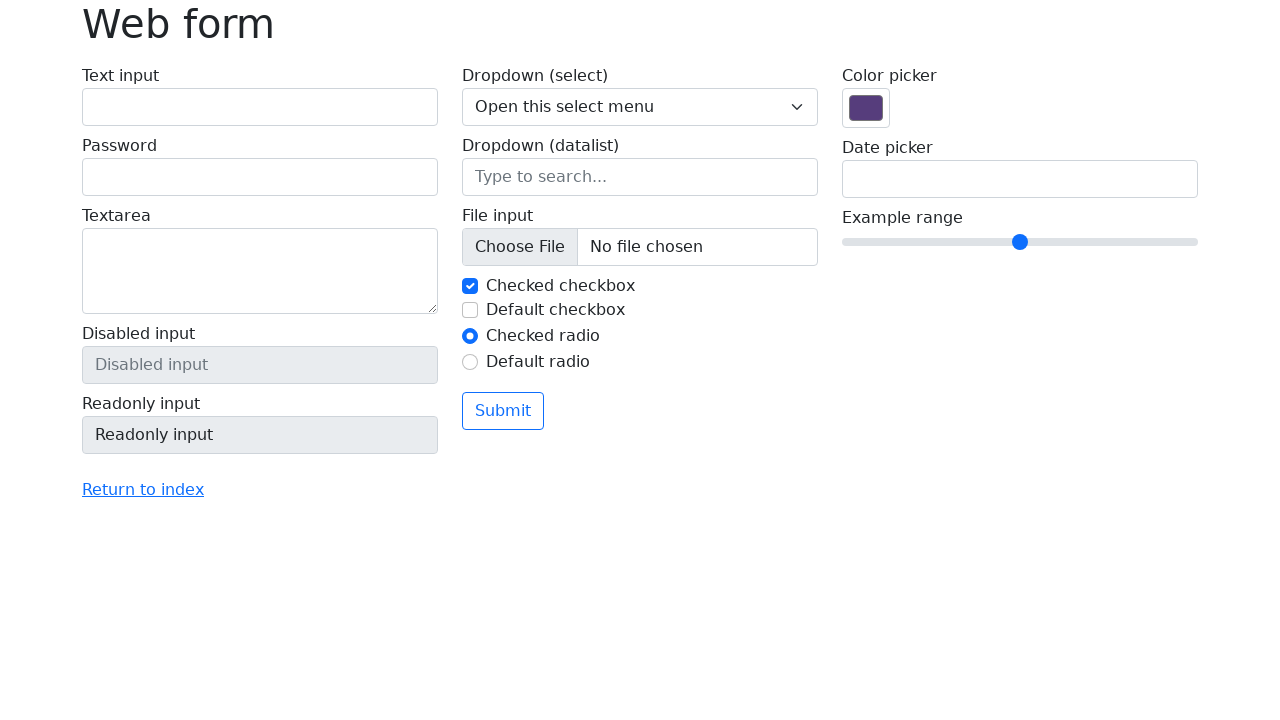

Uploaded test file through file input element
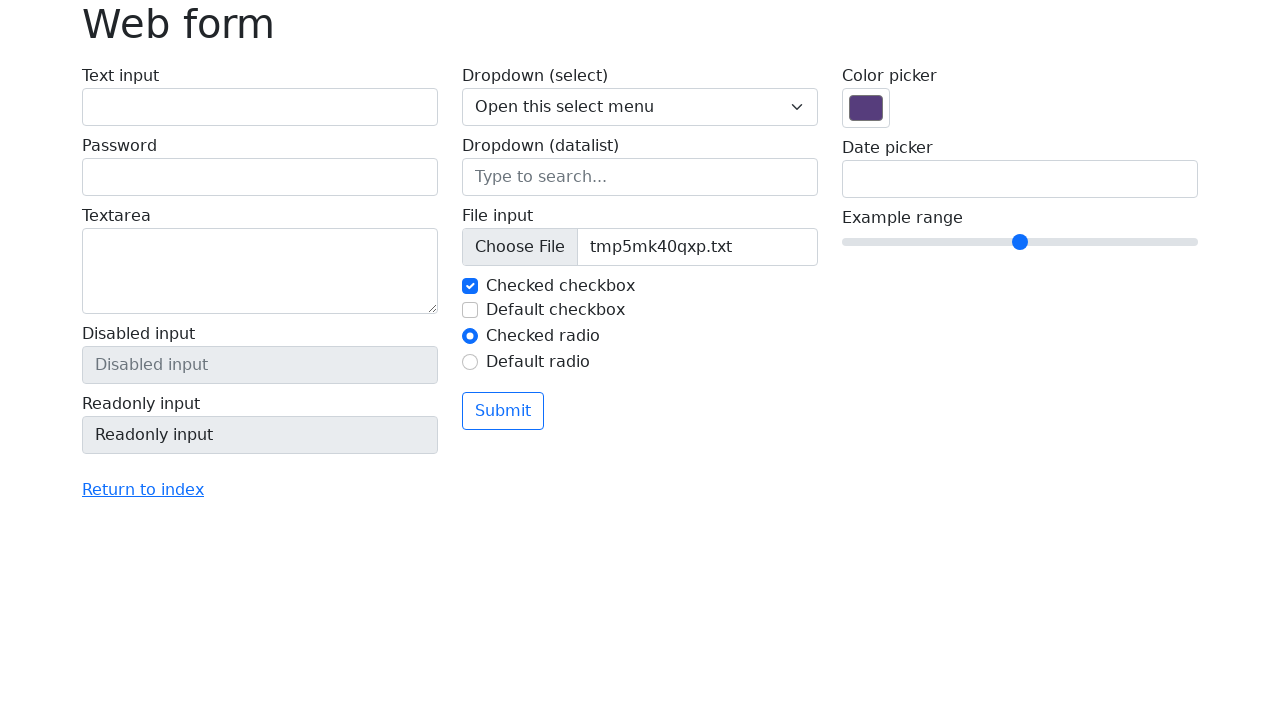

Cleaned up temporary test file
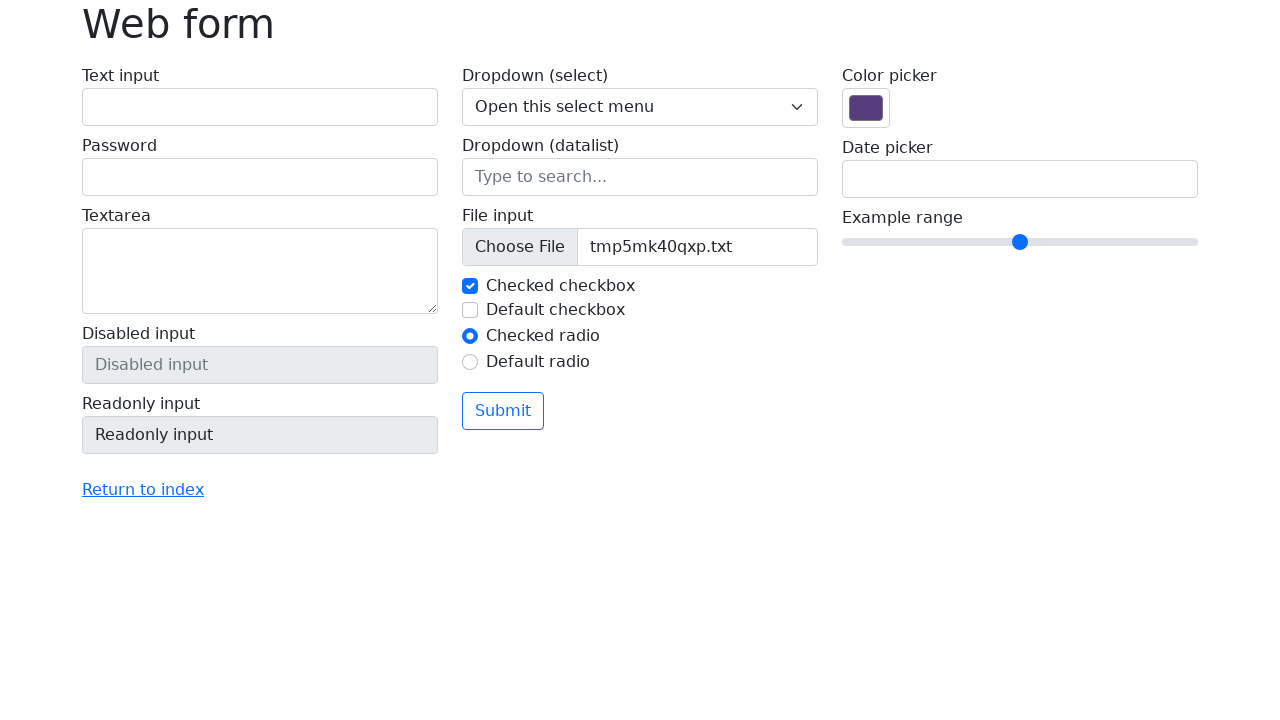

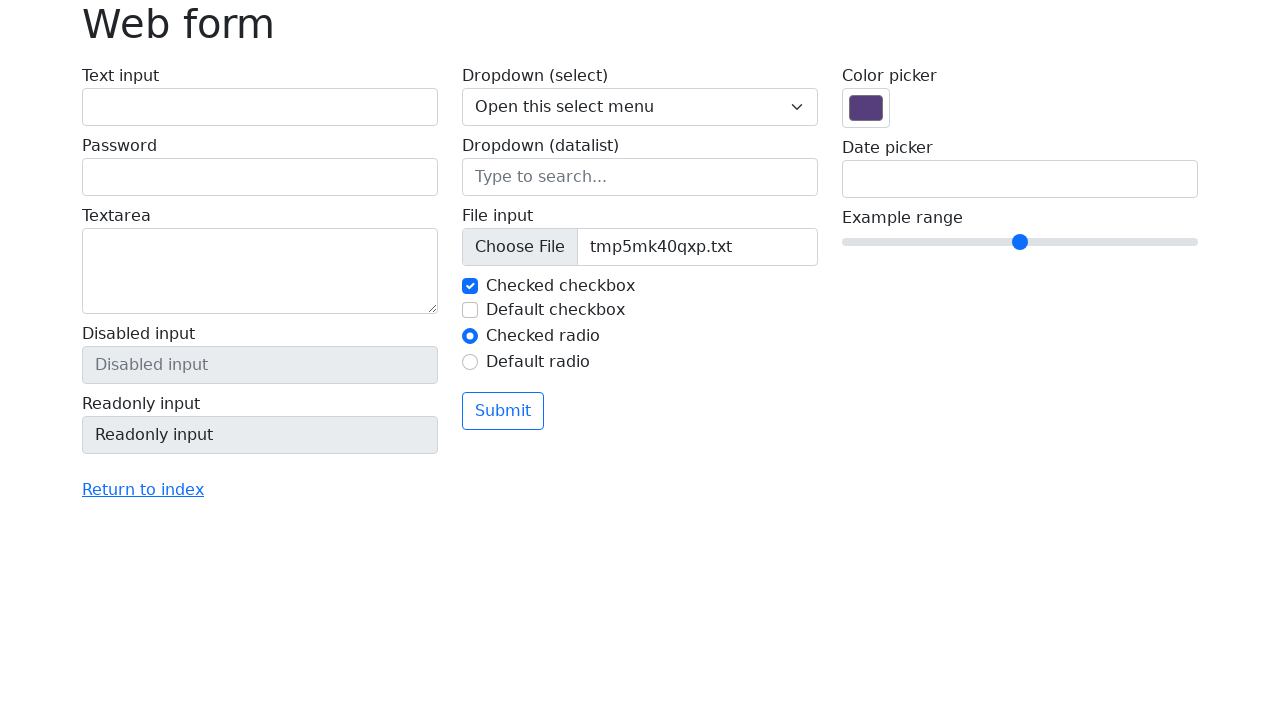